Tests multi-select dropdown functionality by selecting multiple options using different methods (visible text, index, value) and then deselecting an option

Starting URL: https://v1.training-support.net/selenium/selects

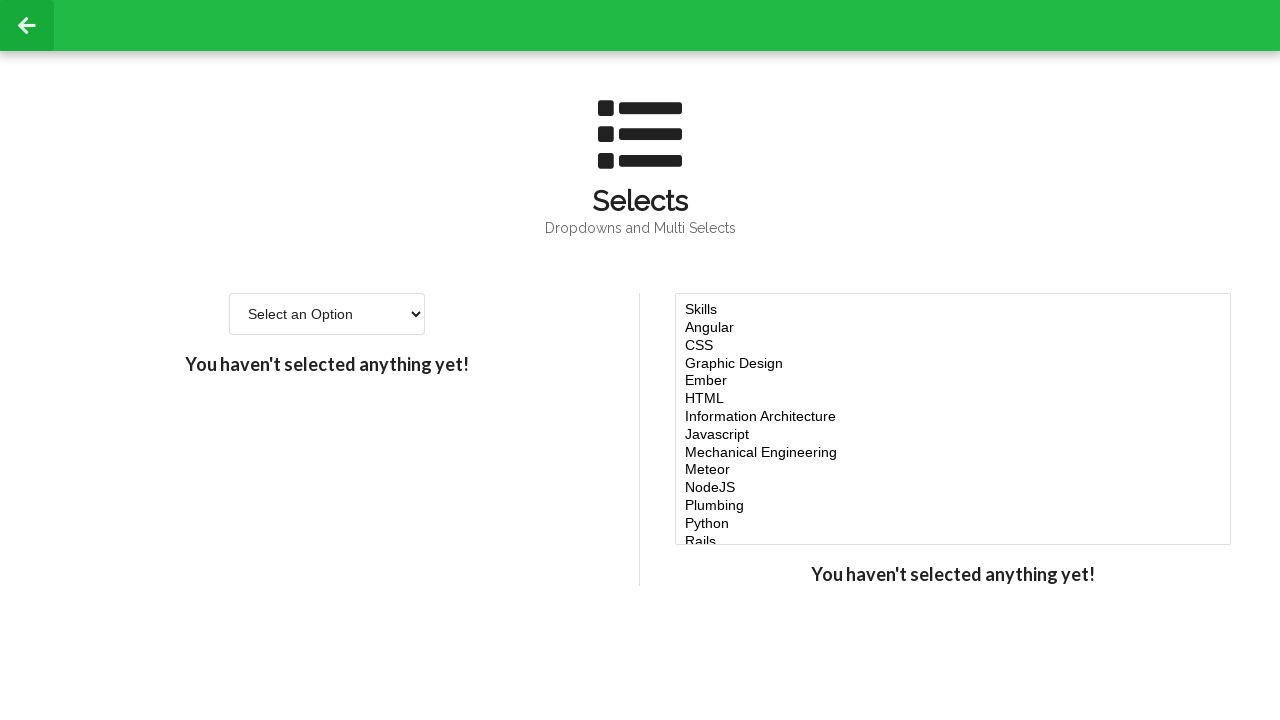

Located the multi-select dropdown element
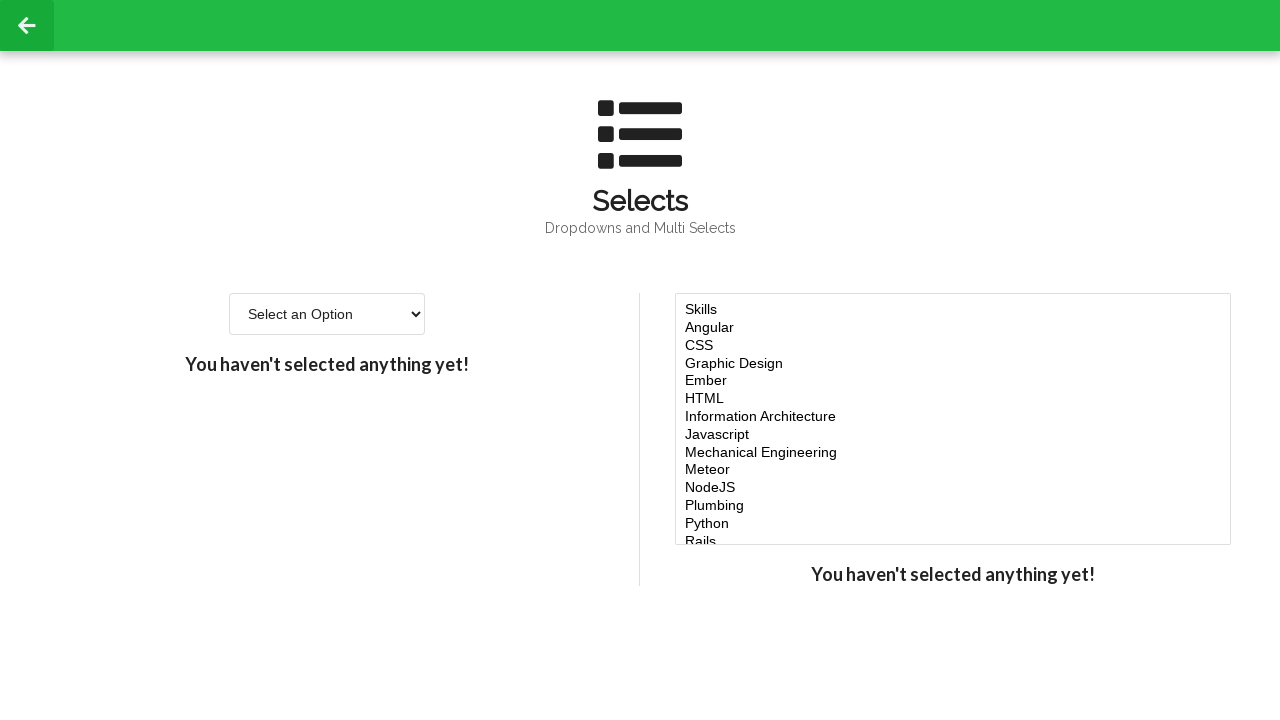

Selected 'Javascript' using visible text on #multi-select
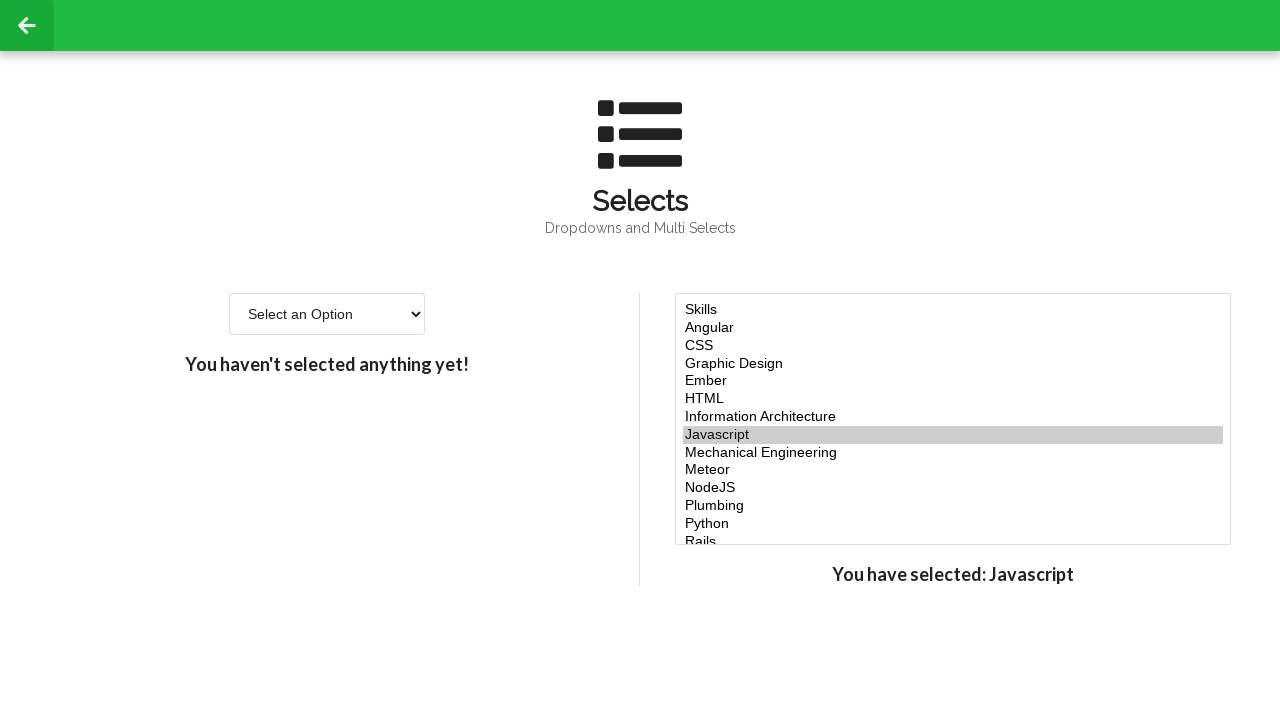

Selected option at index 4 on #multi-select
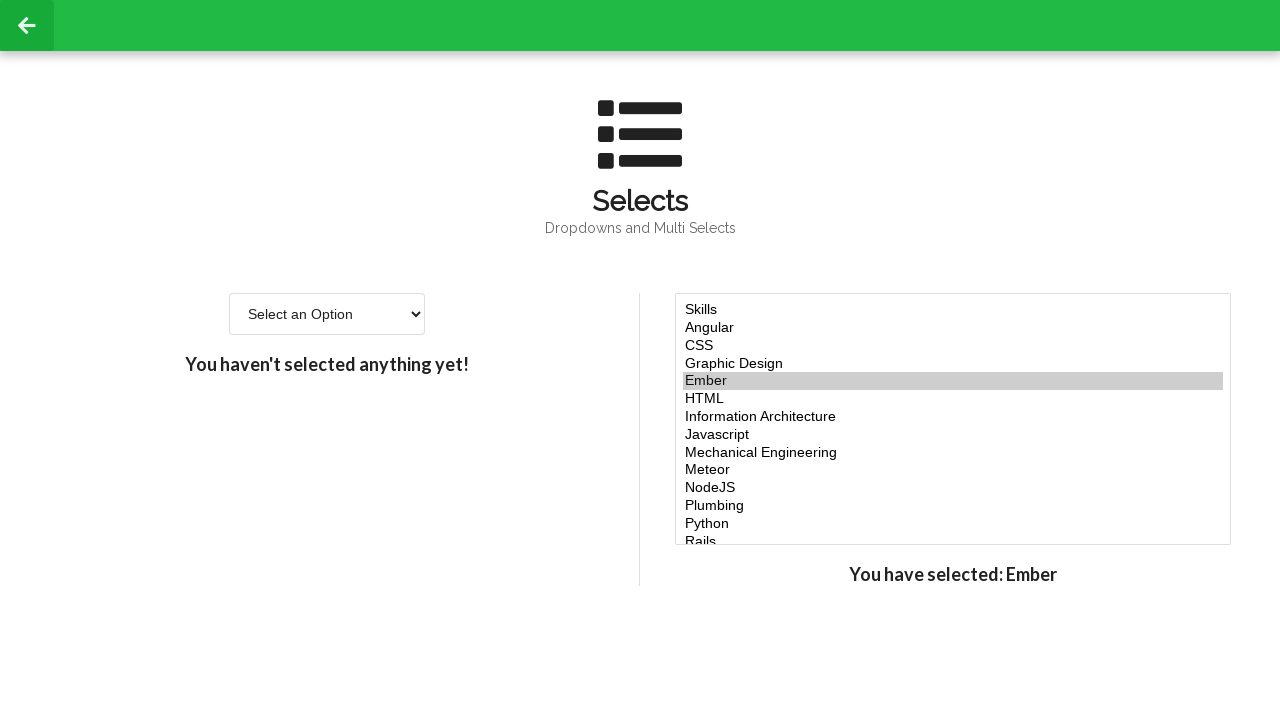

Selected option at index 5 on #multi-select
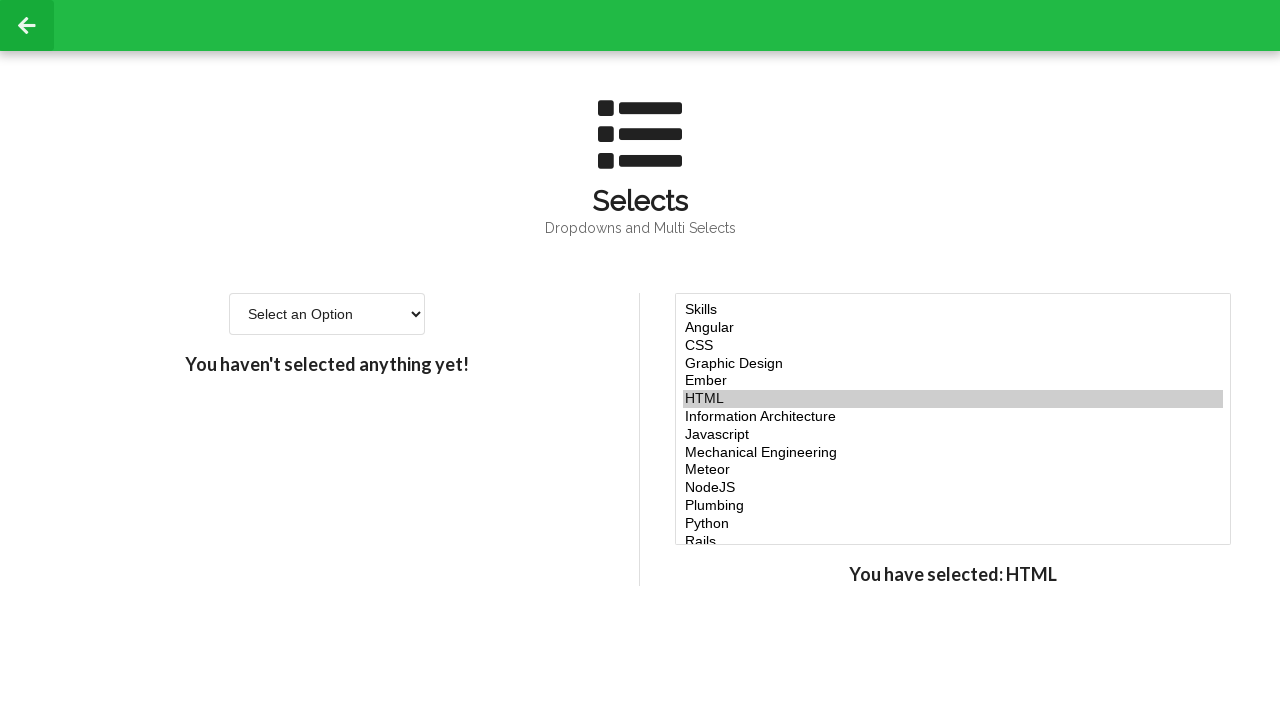

Selected option at index 6 on #multi-select
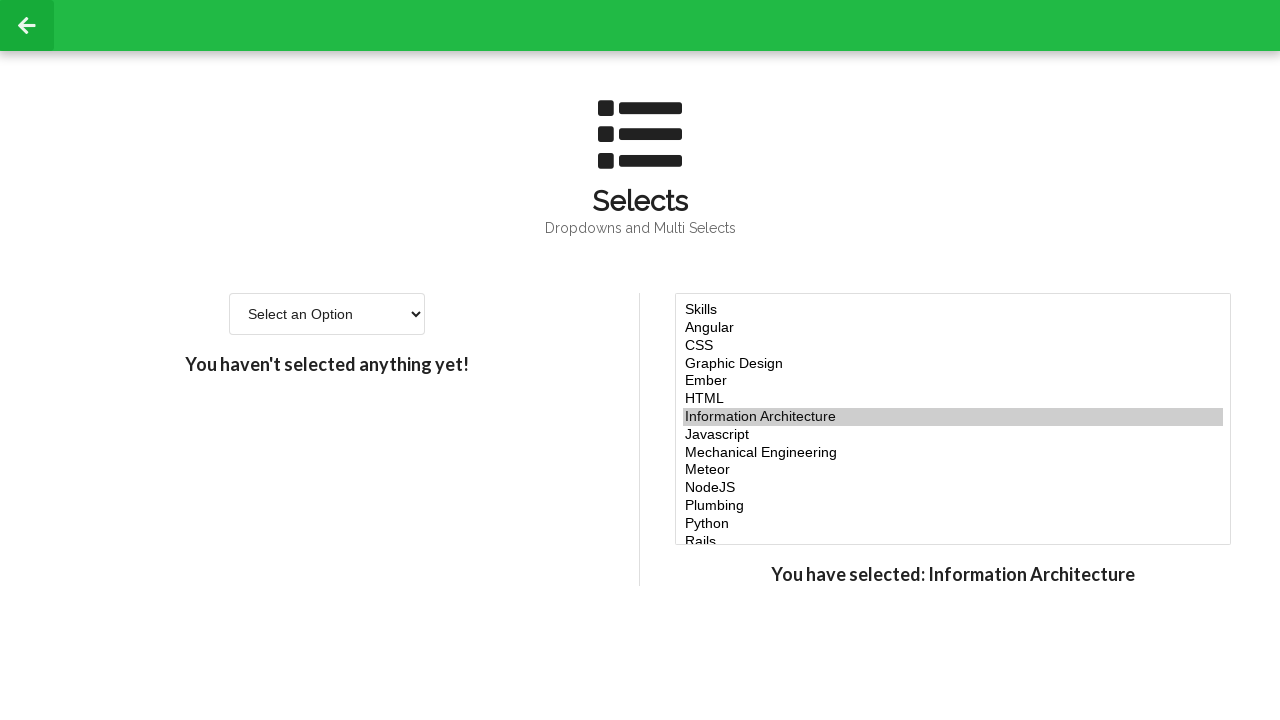

Selected 'NodeJS' using value attribute 'node' on #multi-select
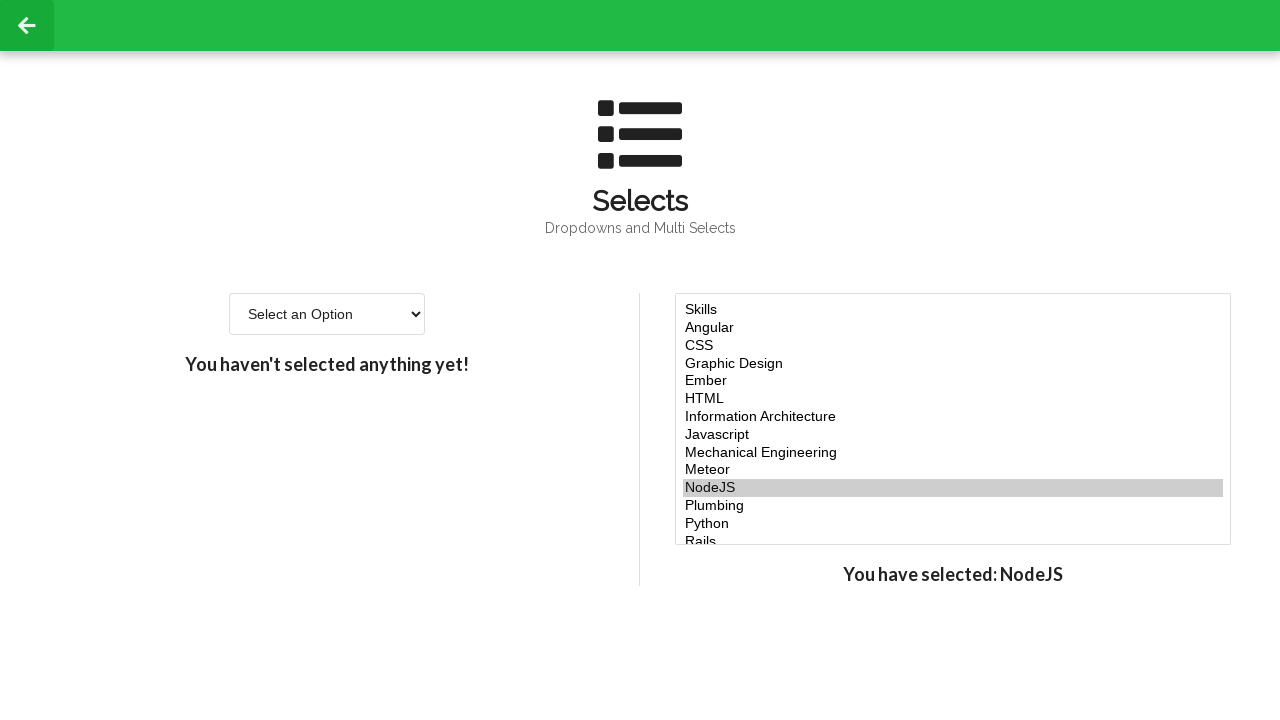

Waited 500ms to observe selections
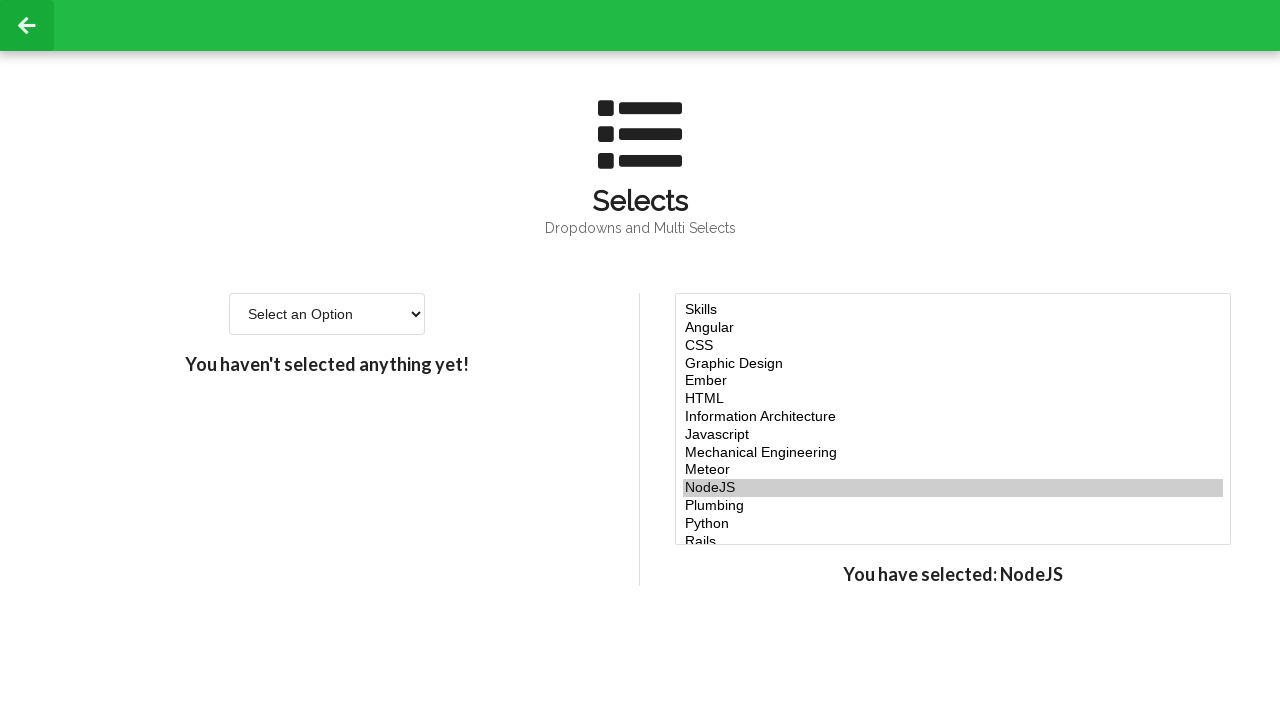

Retrieved all currently selected options
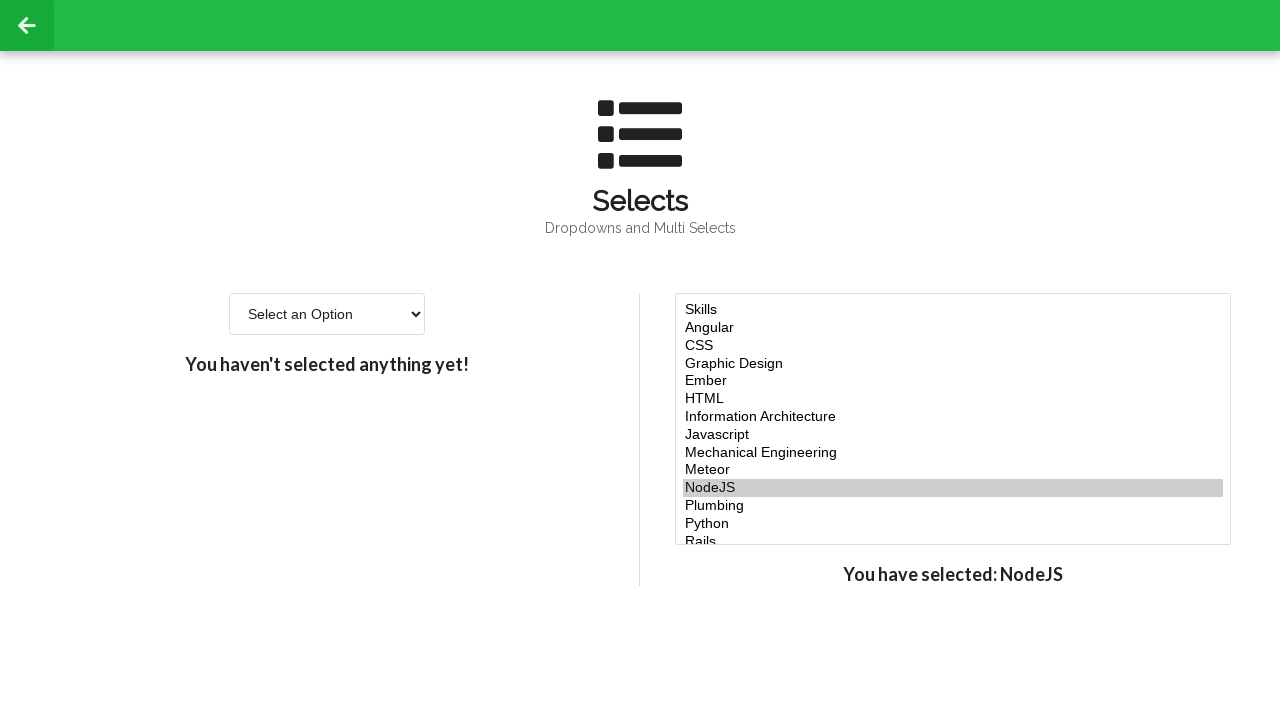

Extracted values from all selected options
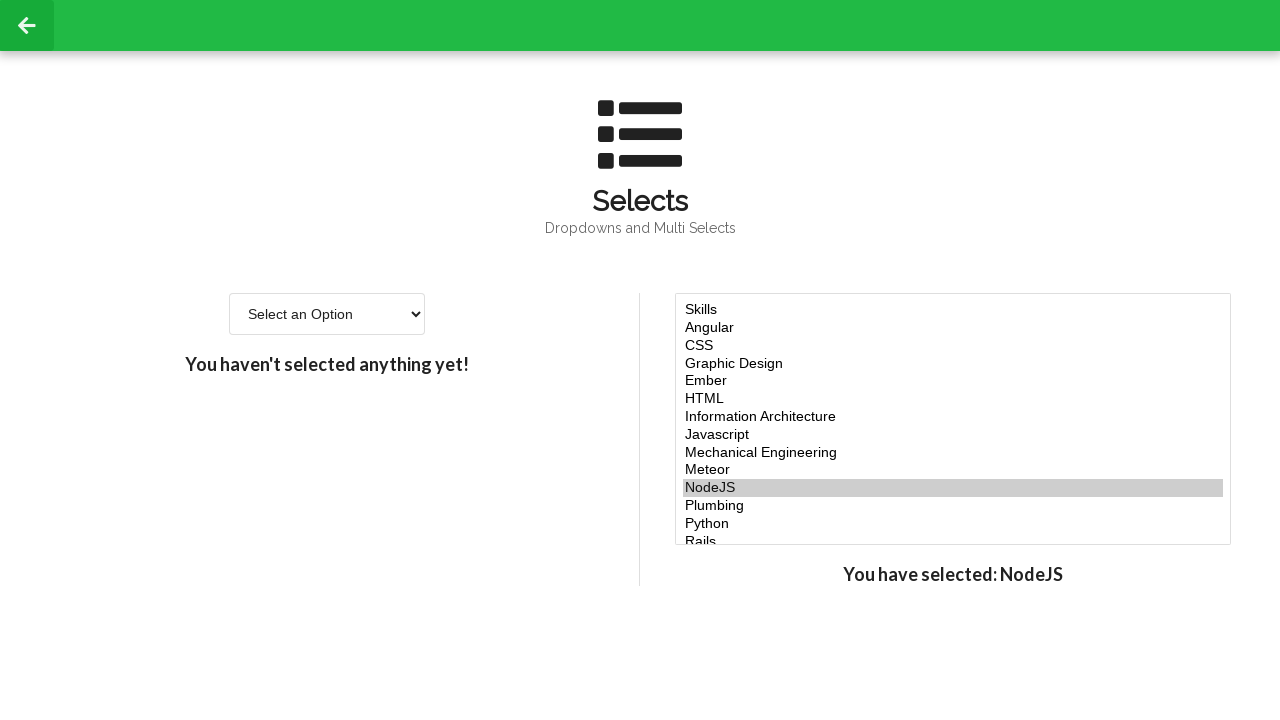

Retrieved all available options
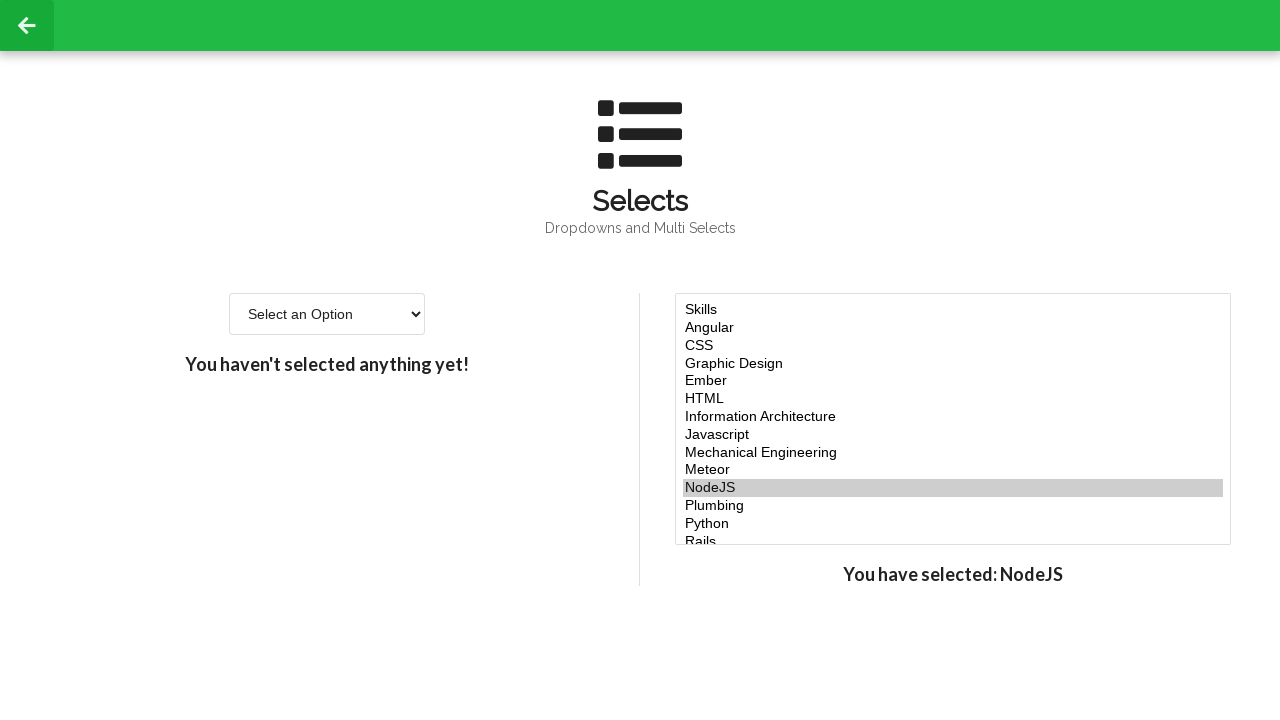

Identified value at index 5 to be deselected
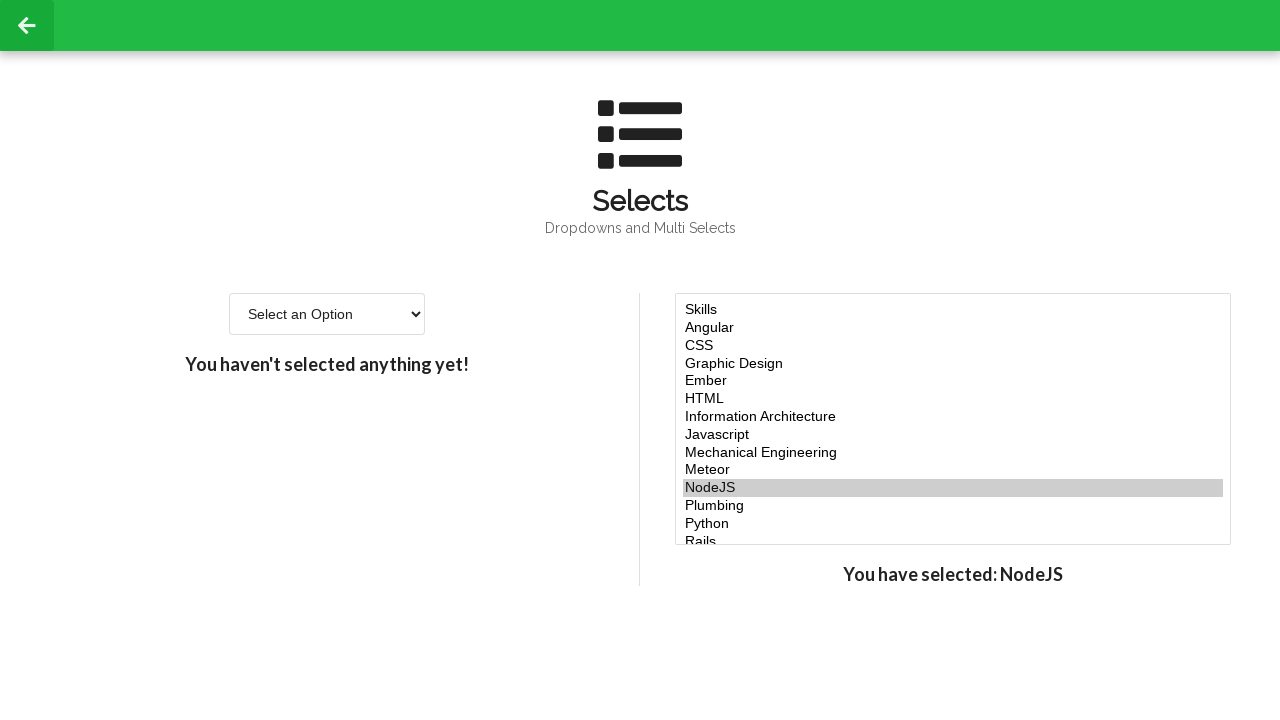

Filtered out the value to deselect from selected values
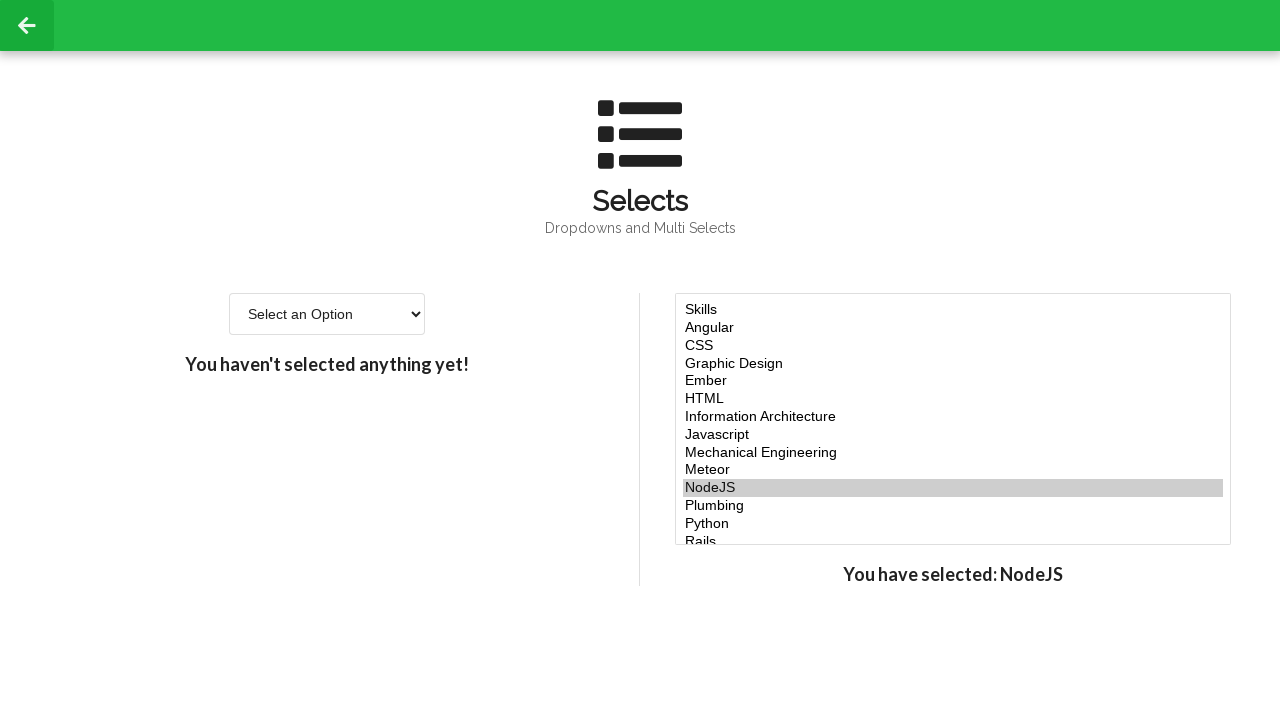

Re-selected remaining values, effectively deselecting index 5 option on #multi-select
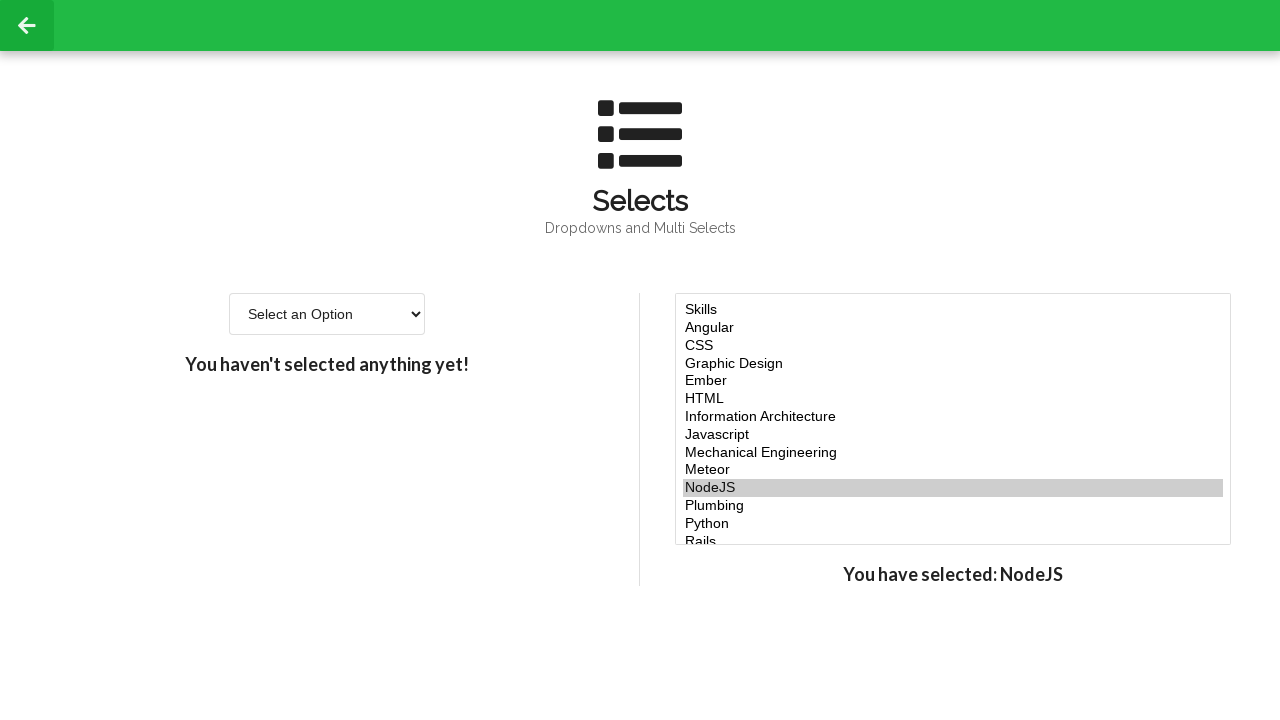

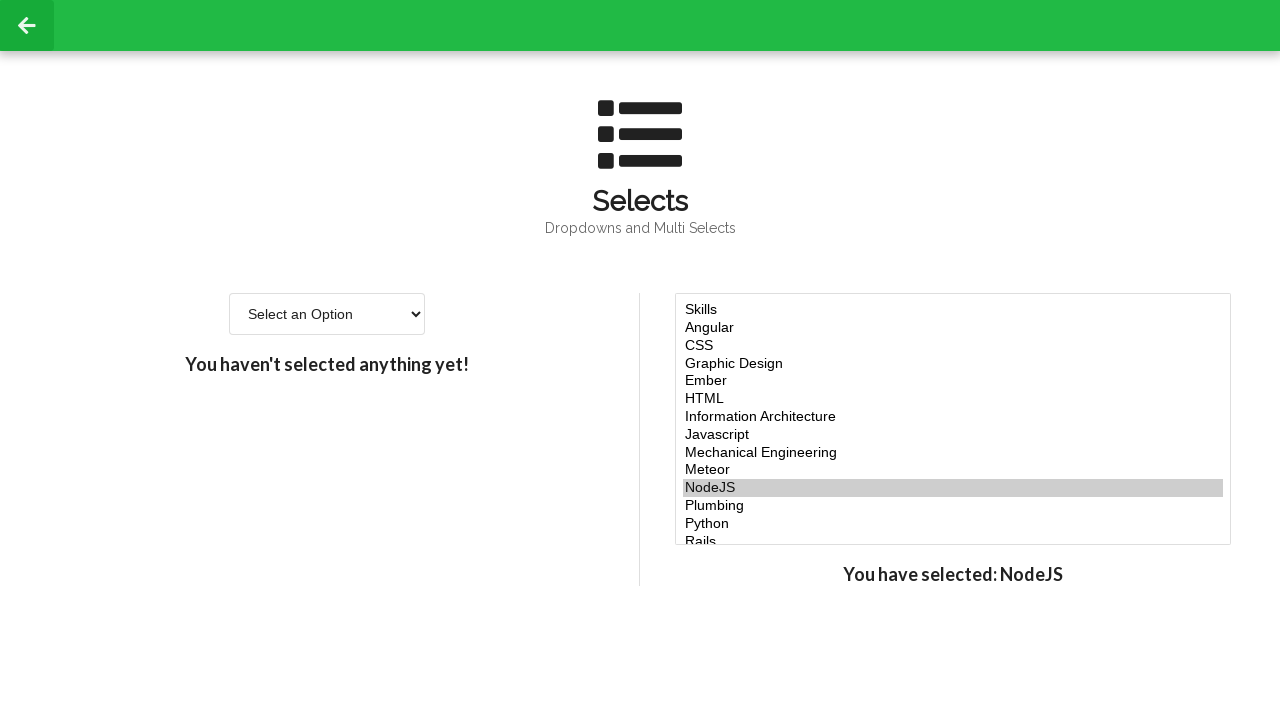